Navigates to the books page and verifies the page title

Starting URL: https://demoqa.com/books

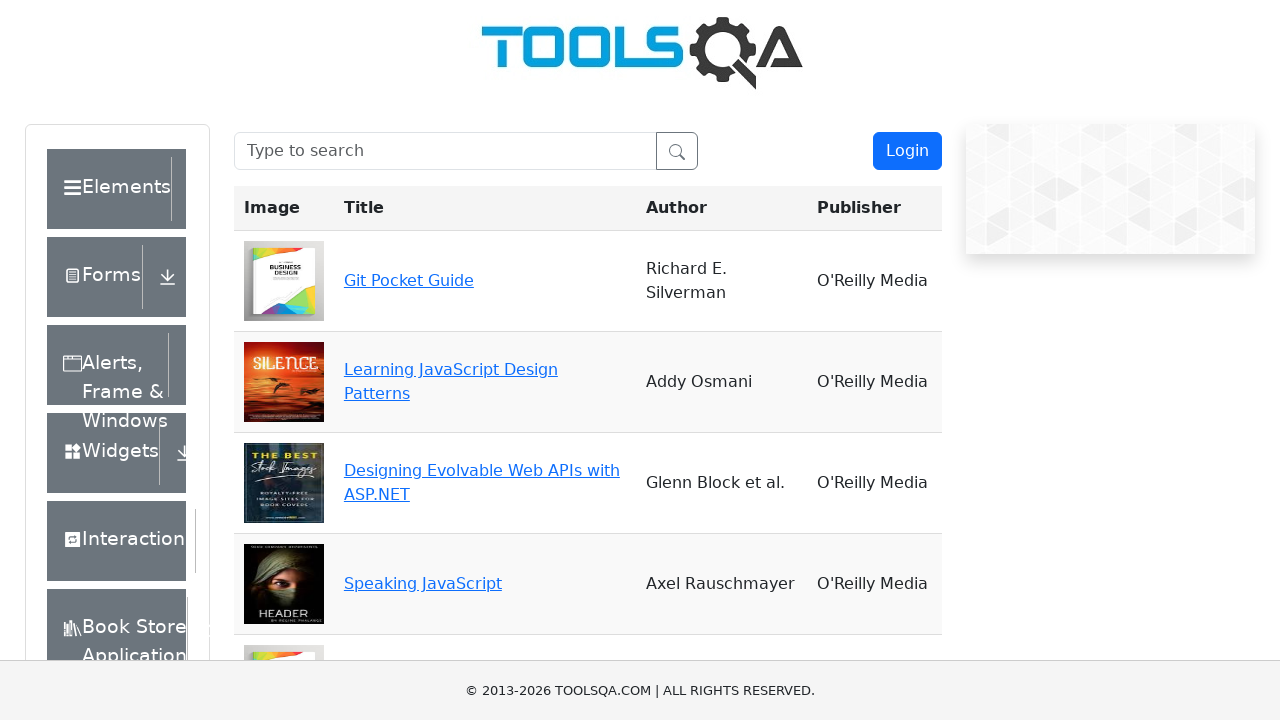

Clicked login button to navigate to login page at (907, 151) on #login
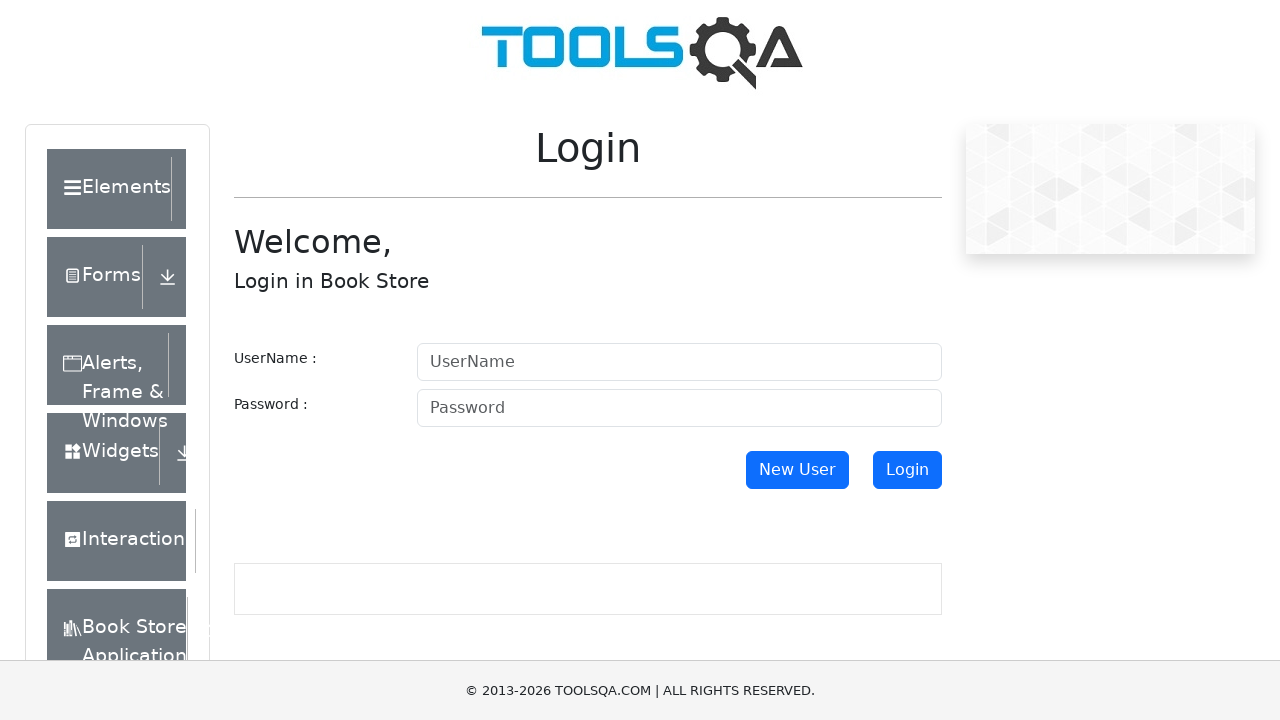

Retrieved page title
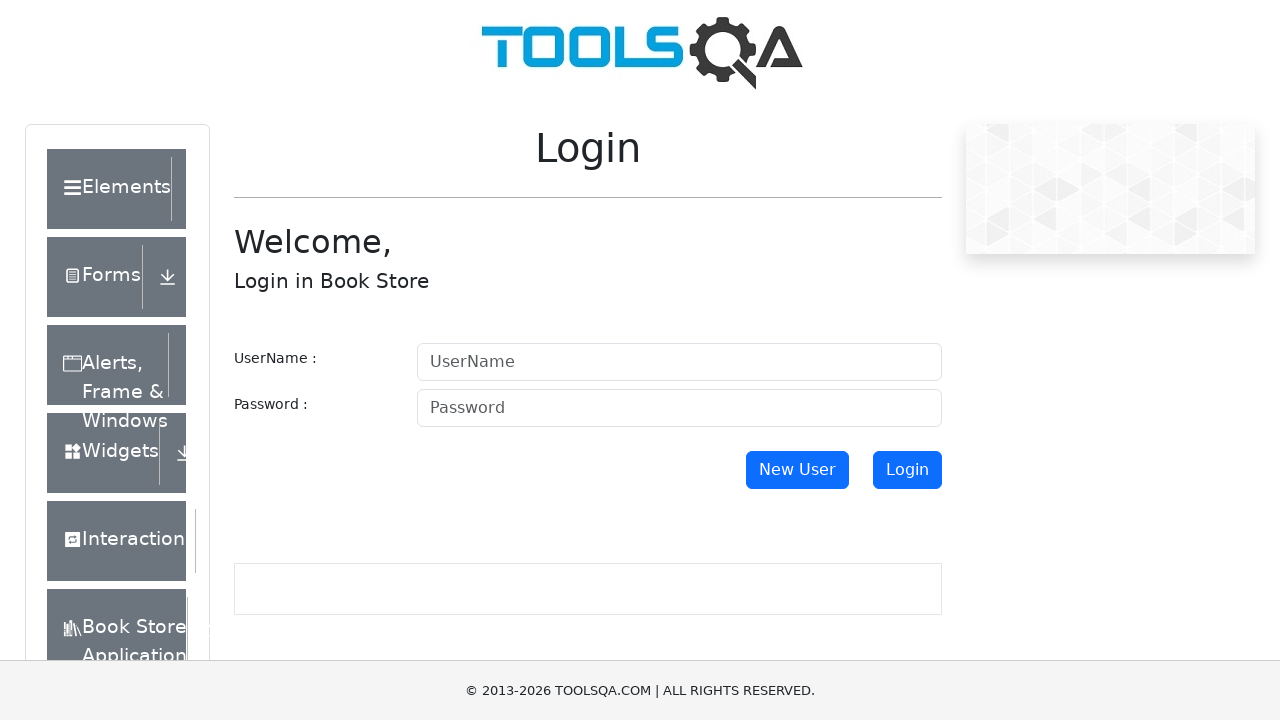

Page title verification failed - title does not match 'ToolsQA'
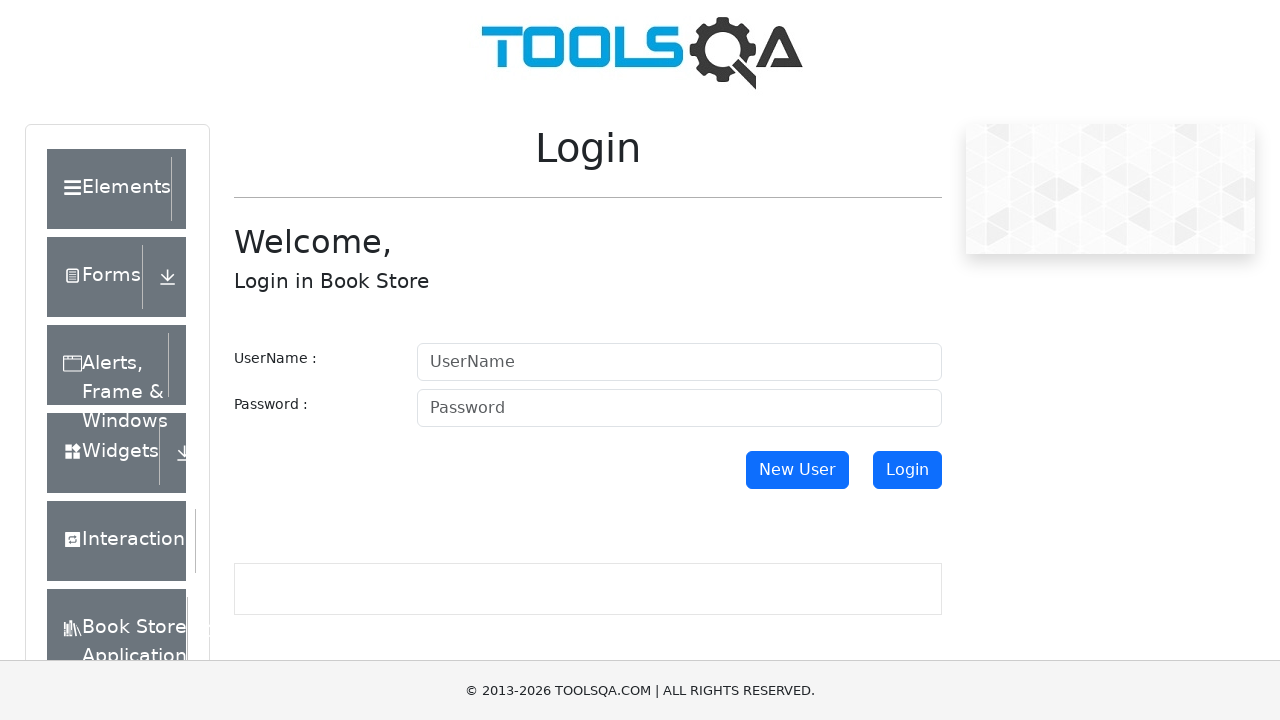

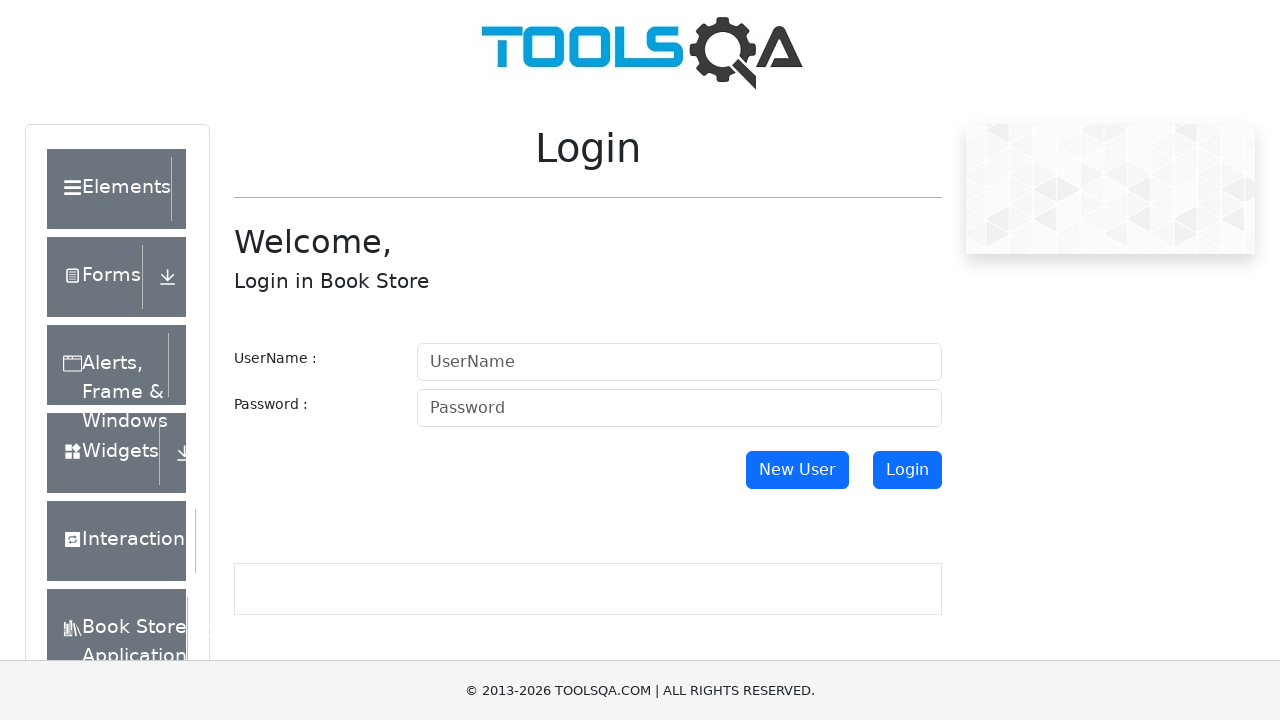